Tests drag and drop functionality by dragging an element to a new position on the page

Starting URL: https://demoqa.com/dragabble

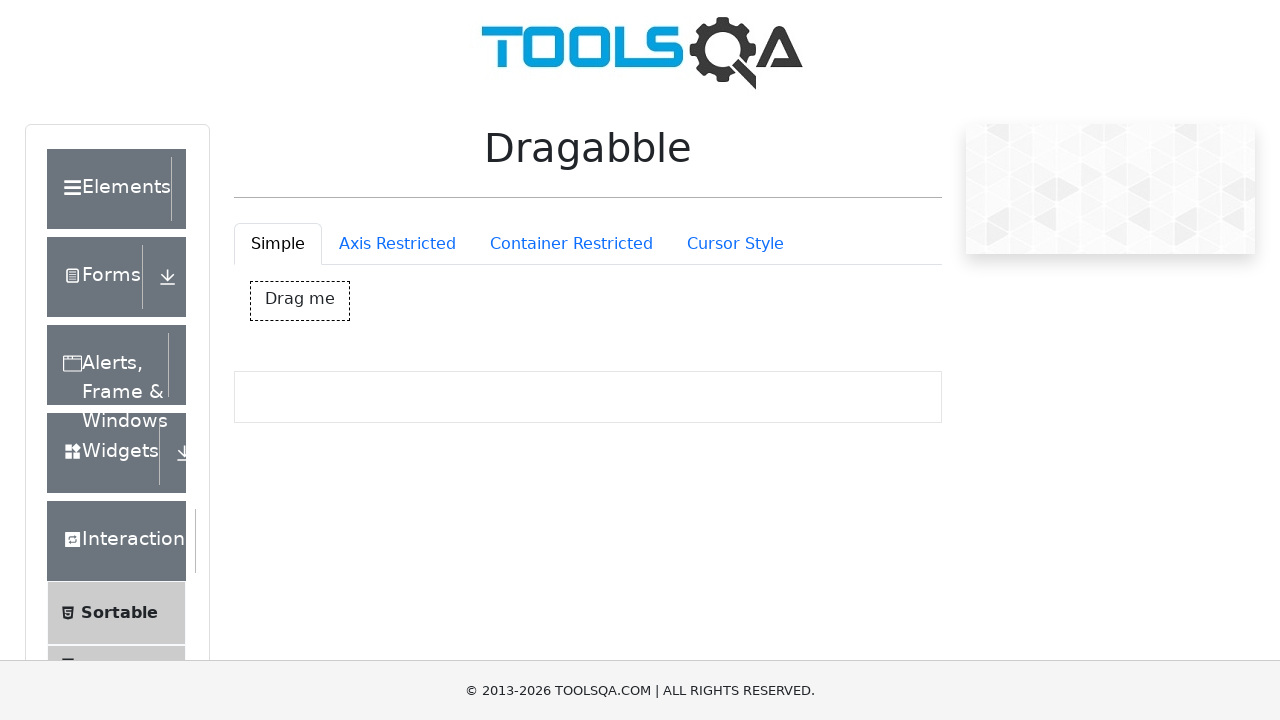

Located draggable element with ID 'dragBox'
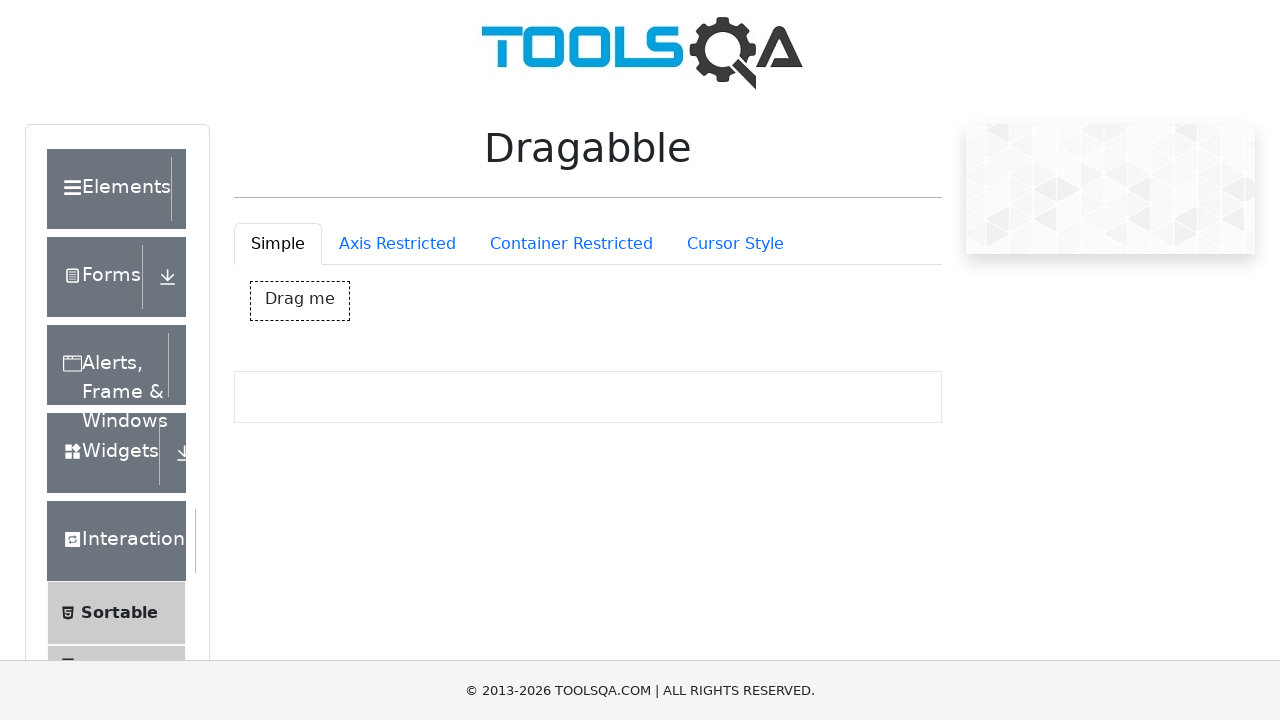

Retrieved bounding box coordinates of draggable element
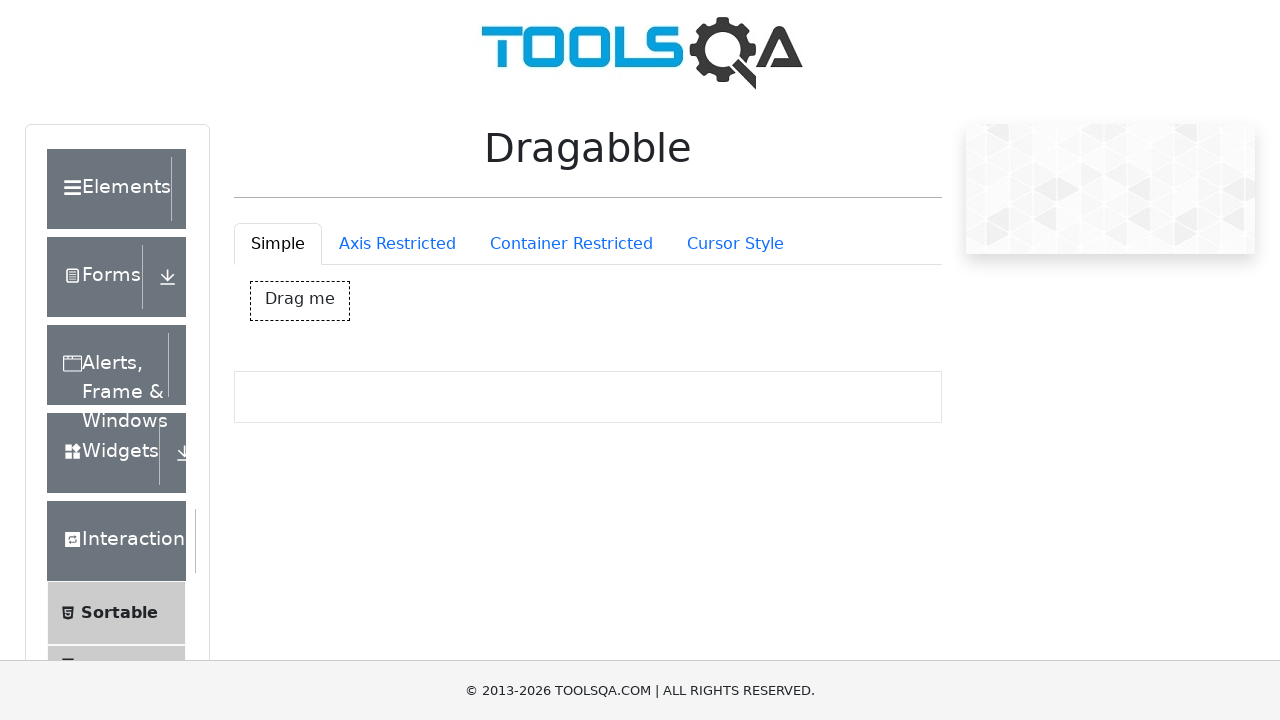

Moved mouse to center of draggable element at (300, 301)
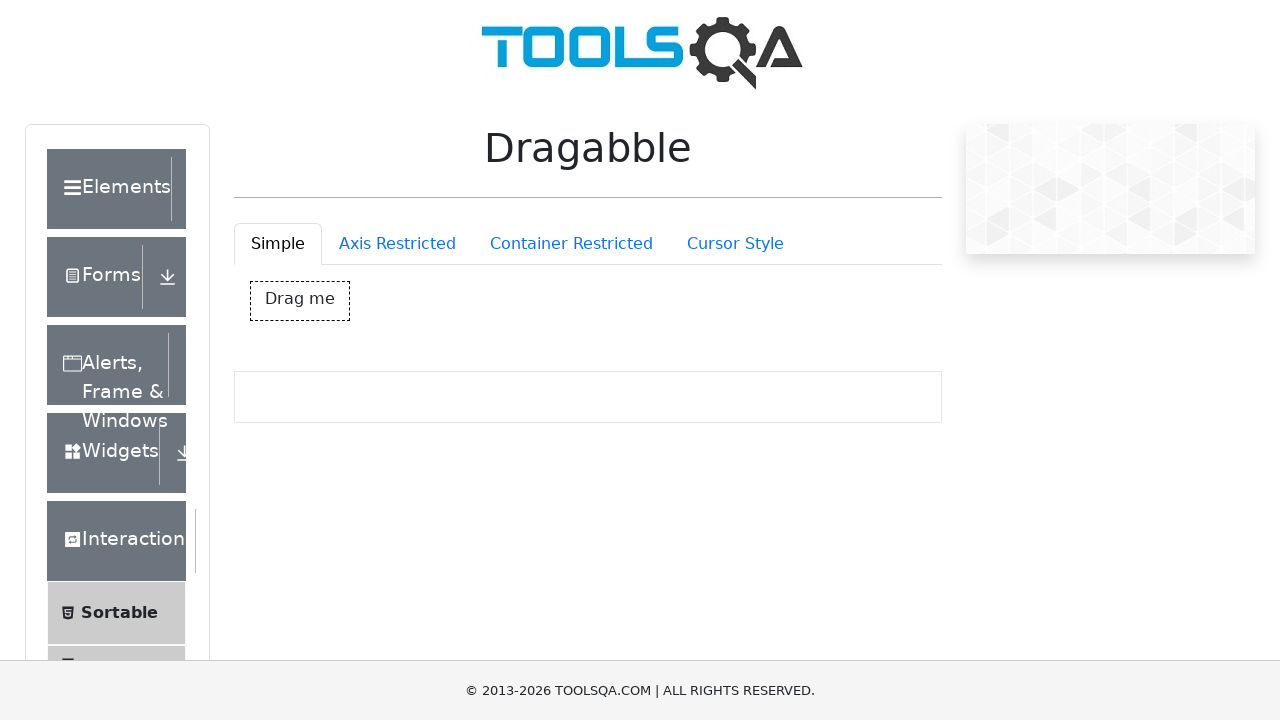

Pressed mouse button down on draggable element at (300, 301)
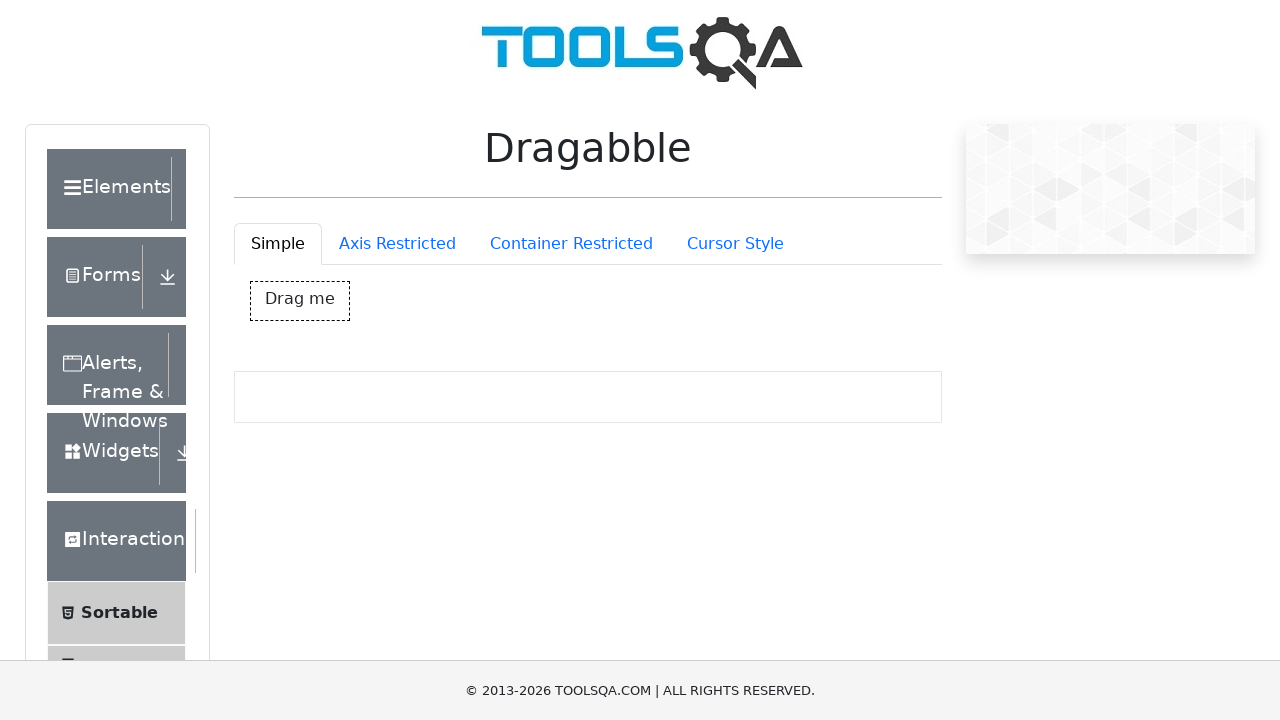

Dragged element 100 pixels right and 100 pixels down at (400, 401)
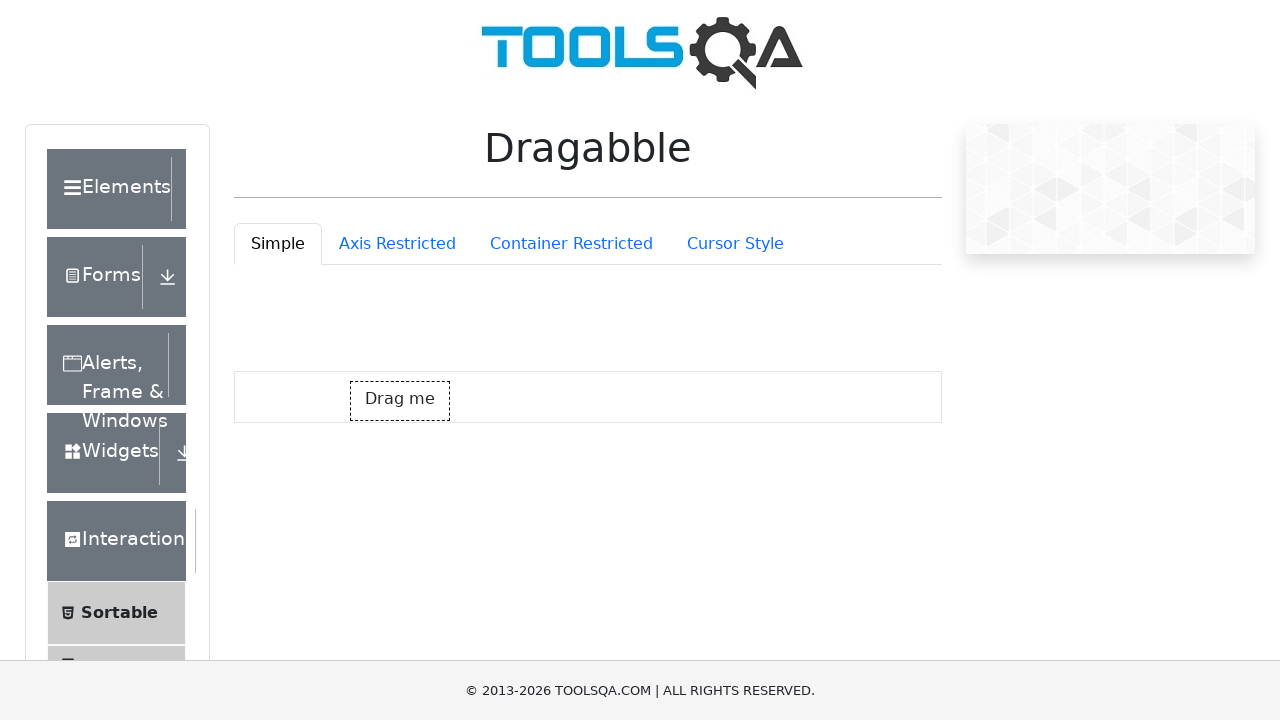

Released mouse button to complete drag and drop operation at (400, 401)
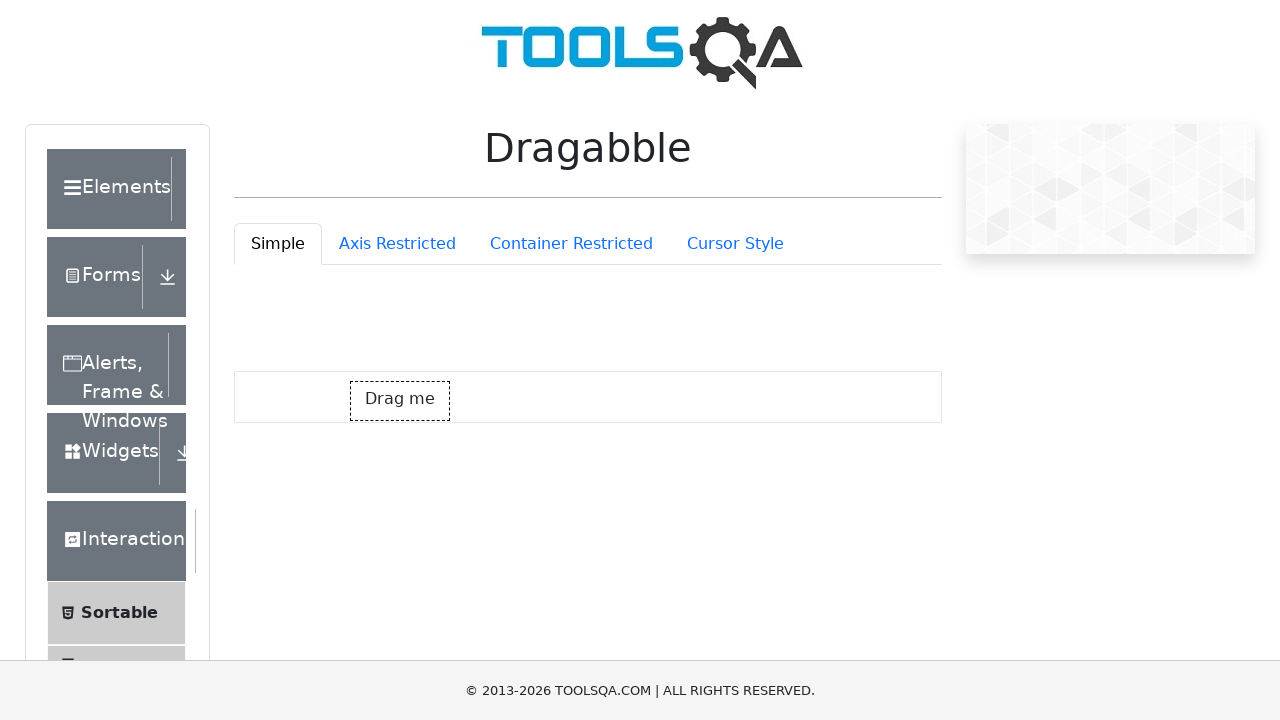

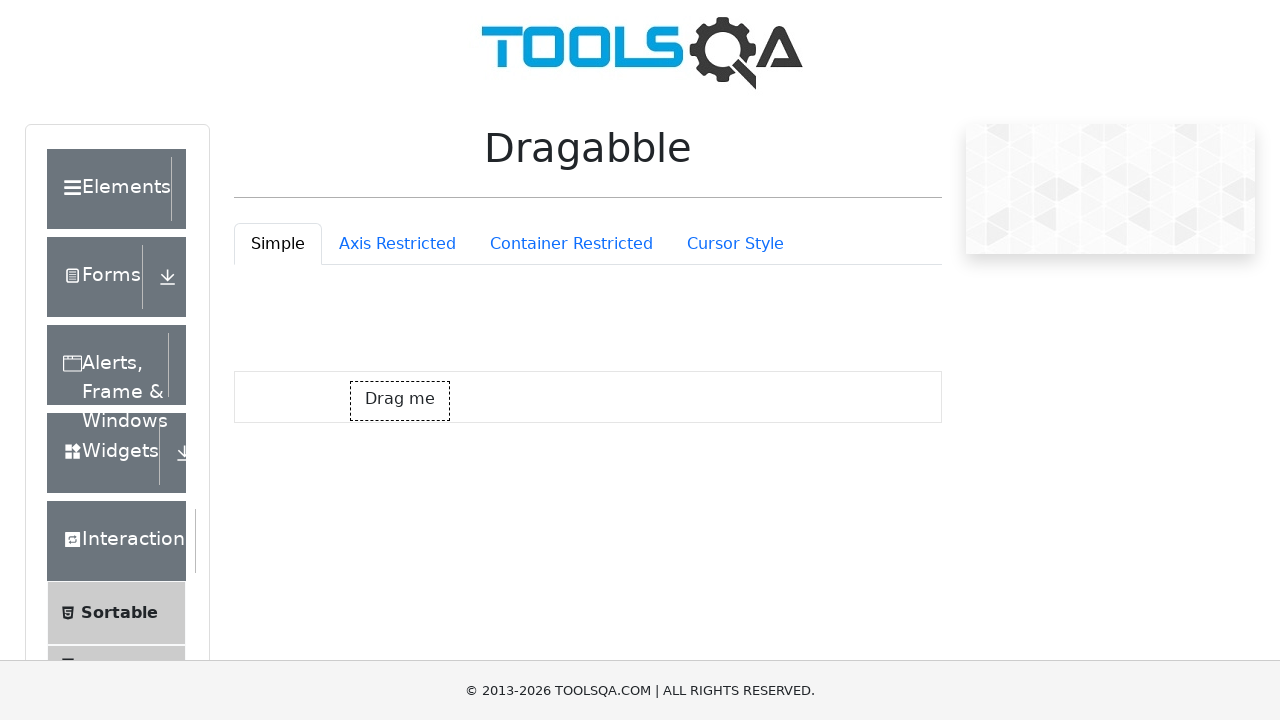